Tests handling of a basic JavaScript alert by clicking a button that triggers an alert, accepting it, and verifying the success message is displayed.

Starting URL: https://practice.cydeo.com/javascript_alerts

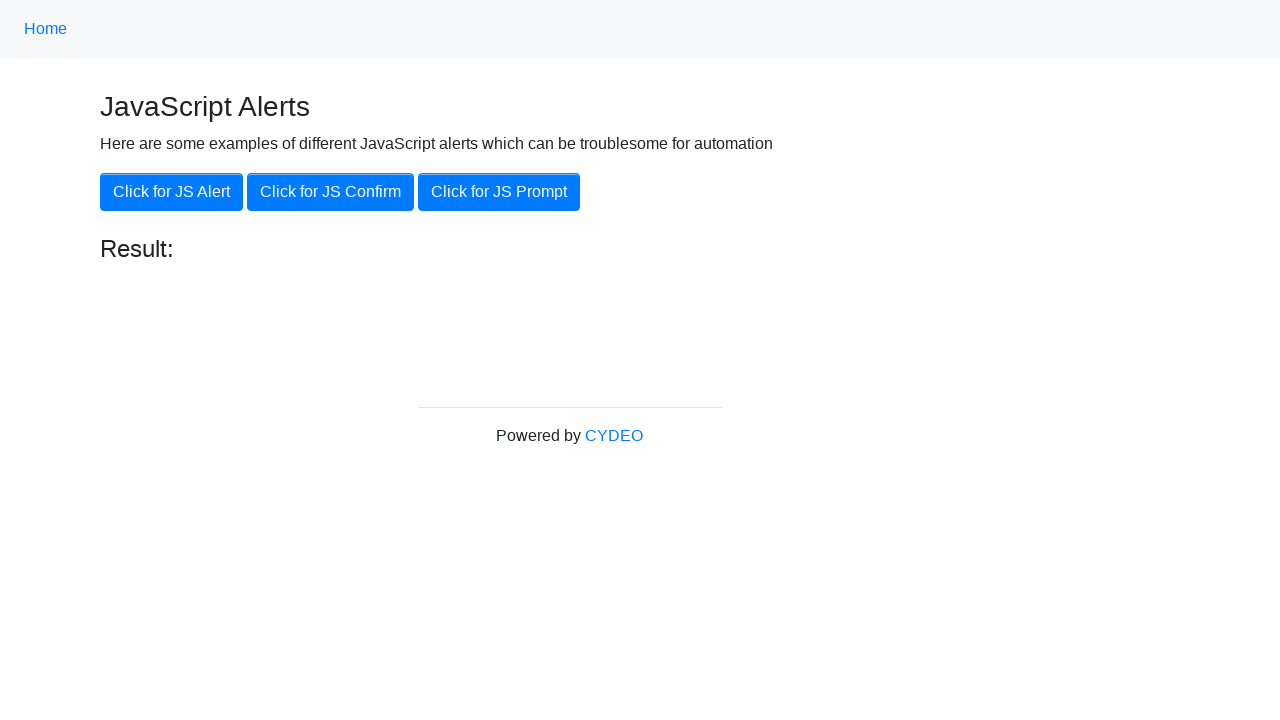

Set up dialog handler to accept alerts
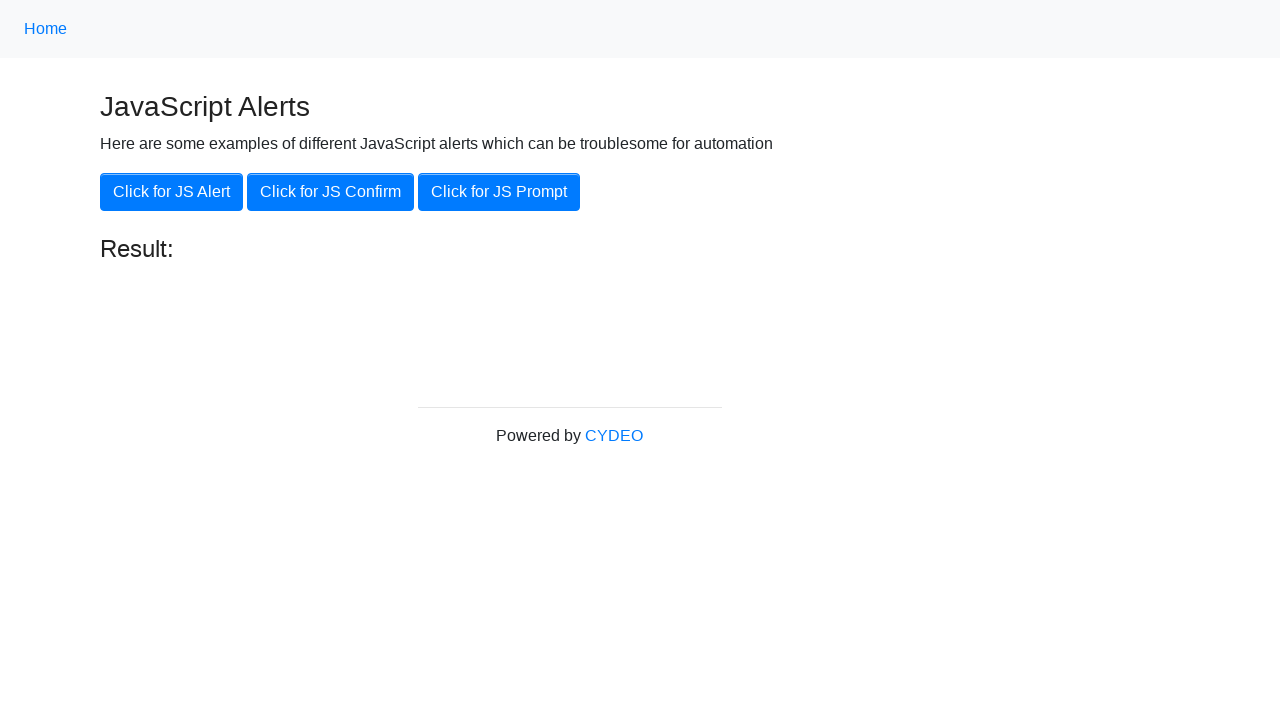

Clicked button to trigger JavaScript alert at (172, 192) on xpath=//button[@onclick='jsAlert()']
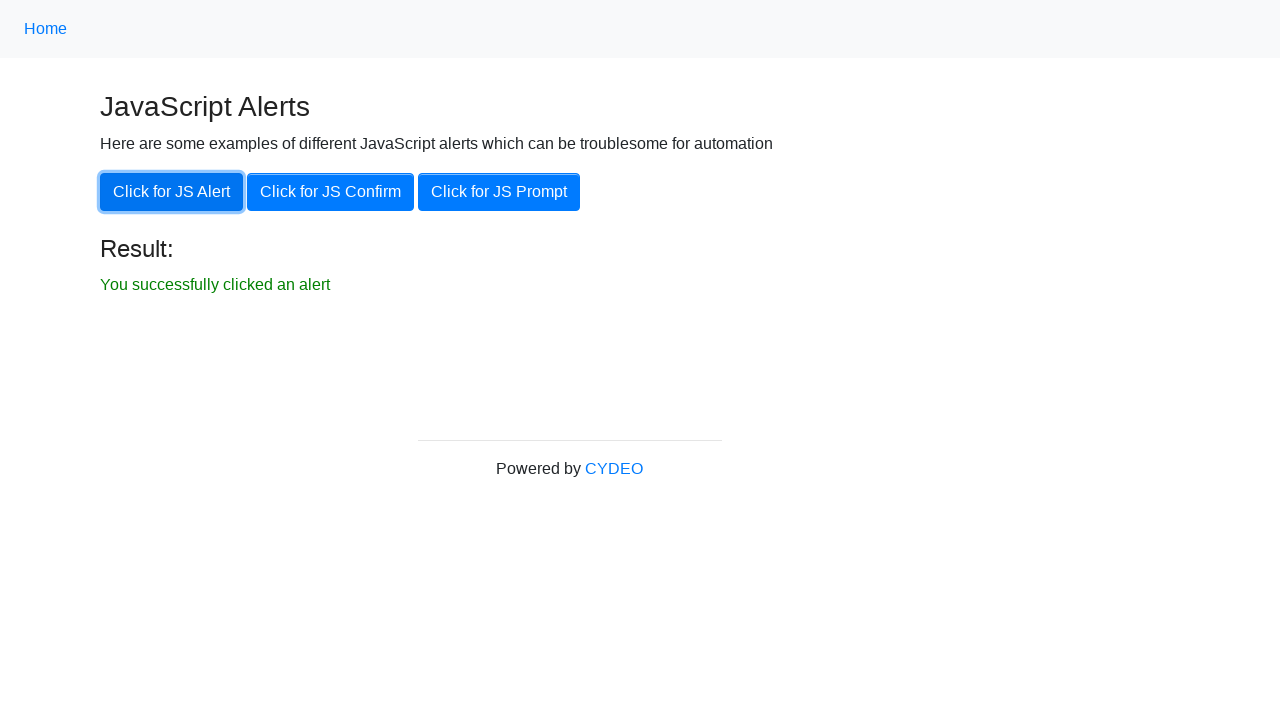

Verified success message 'You successfully clicked an alert' is displayed
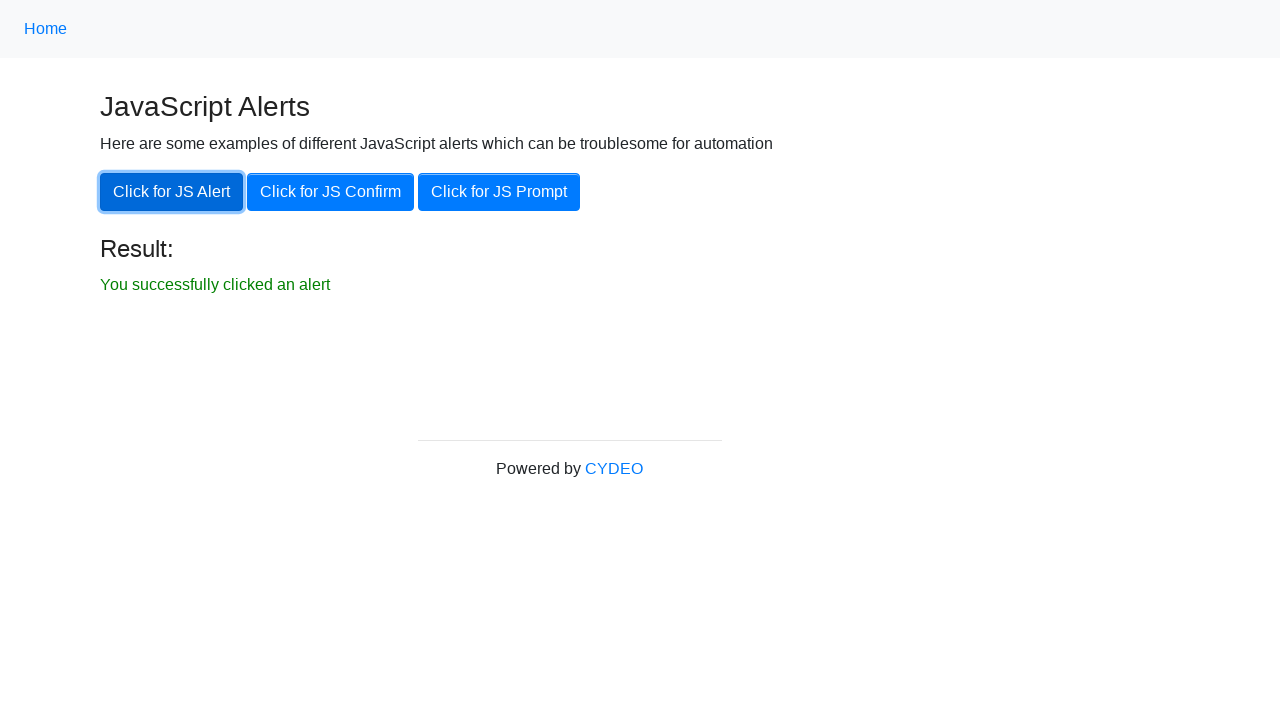

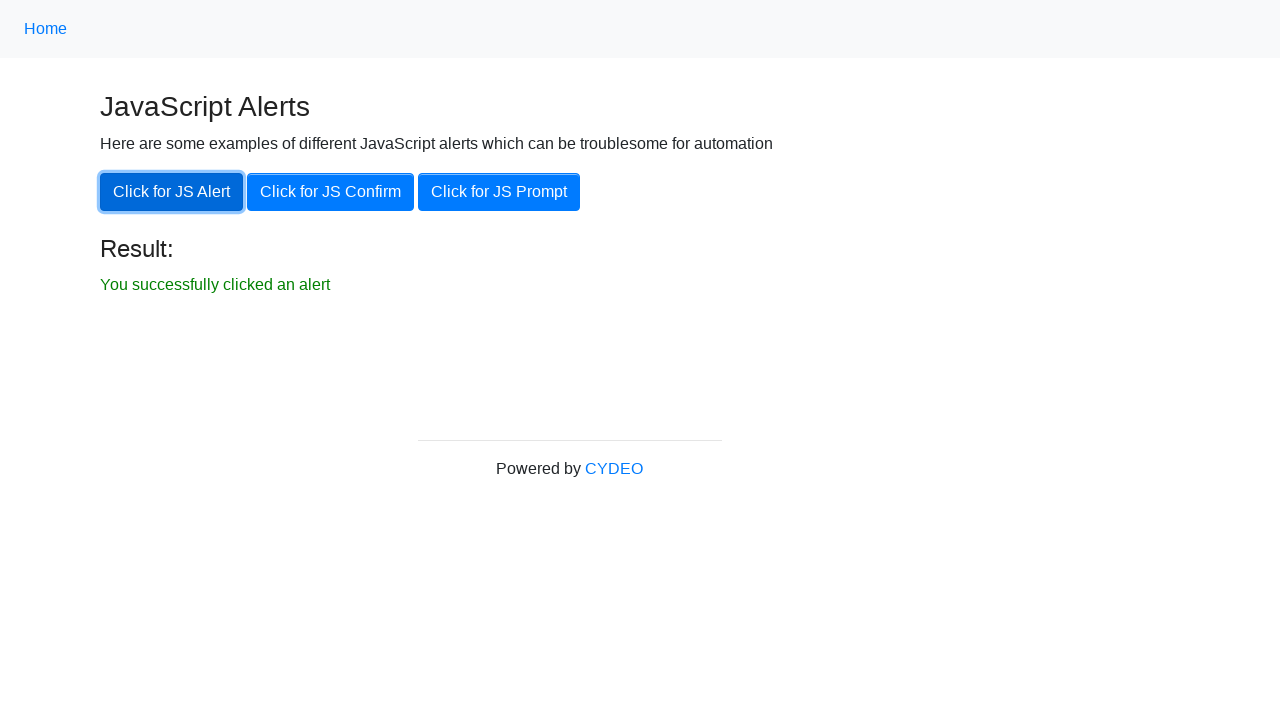